Navigates to the Calley PRO features page and verifies the page title

Starting URL: https://www.getcalley.com/calley-pro-features/

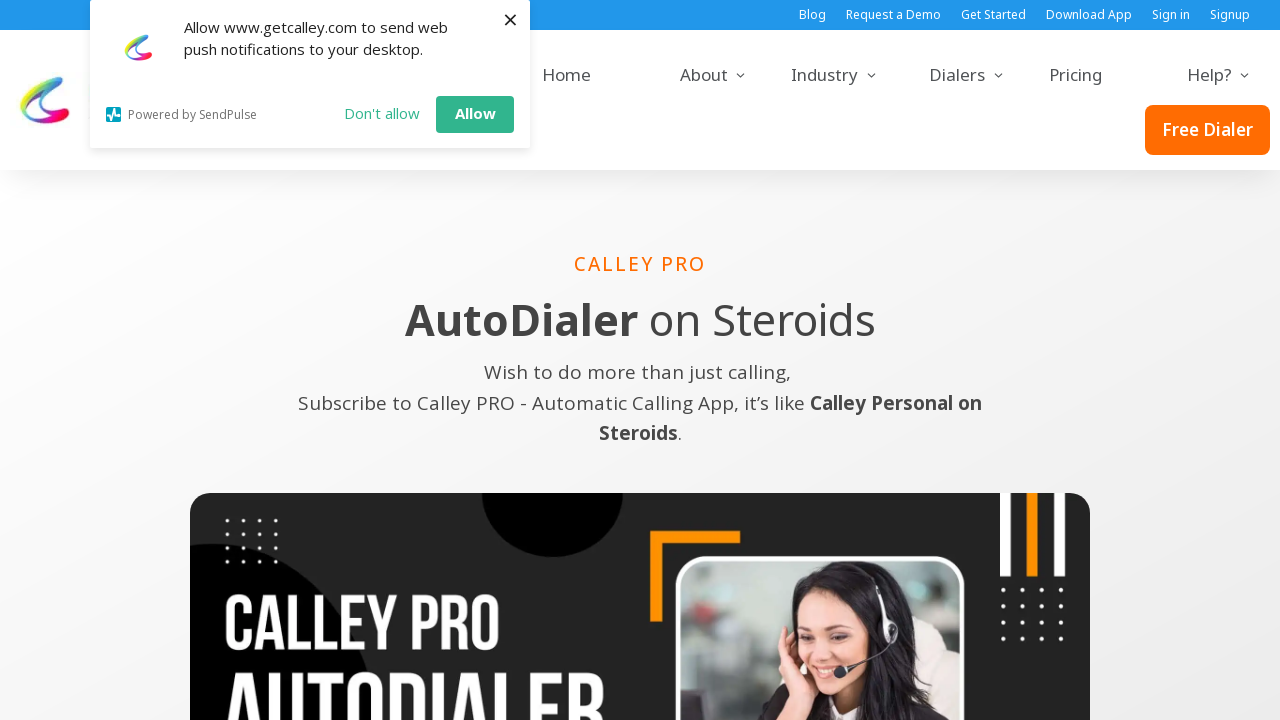

Navigated to Calley PRO features page
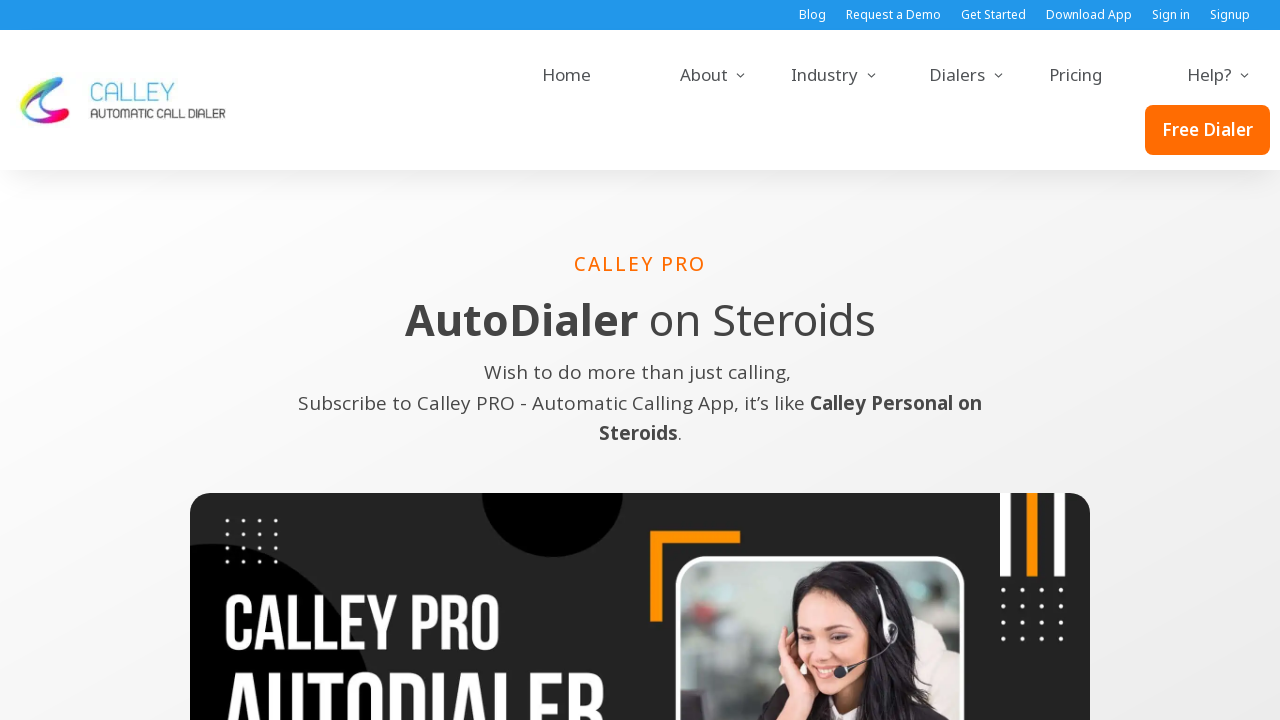

Verified page title matches 'Best Automatic Calling App For Business Owners - Calley PRO'
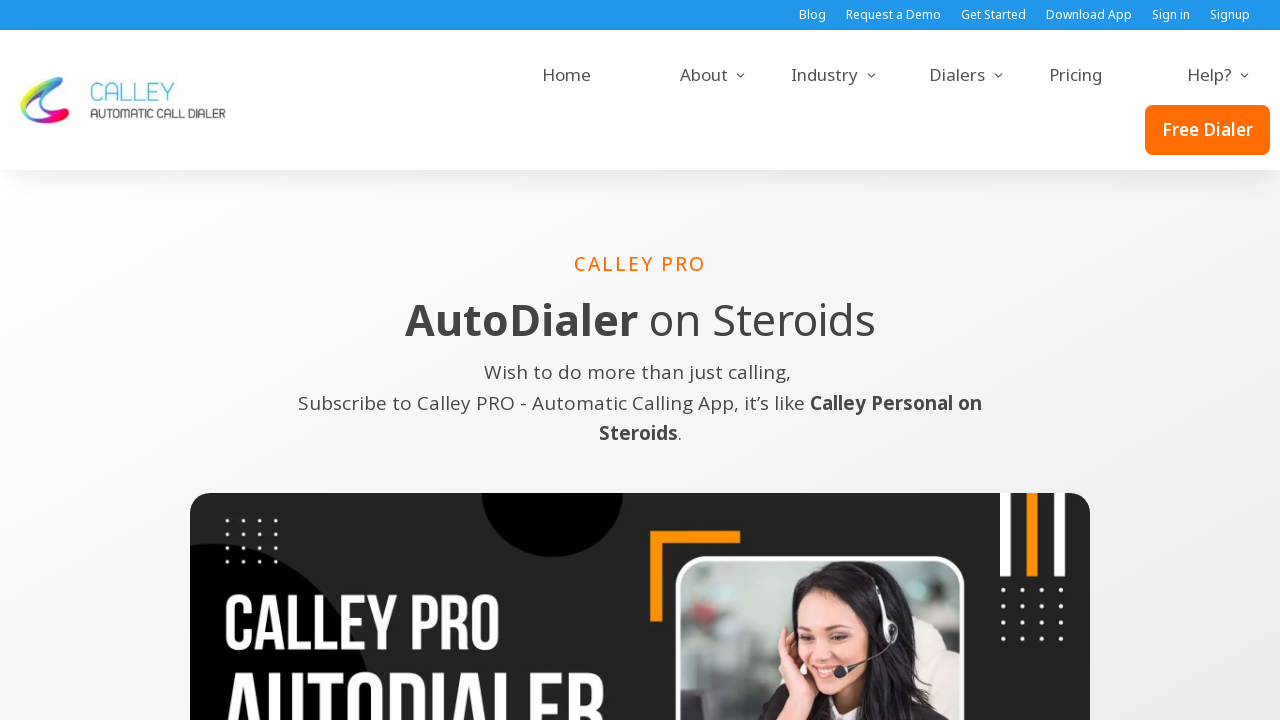

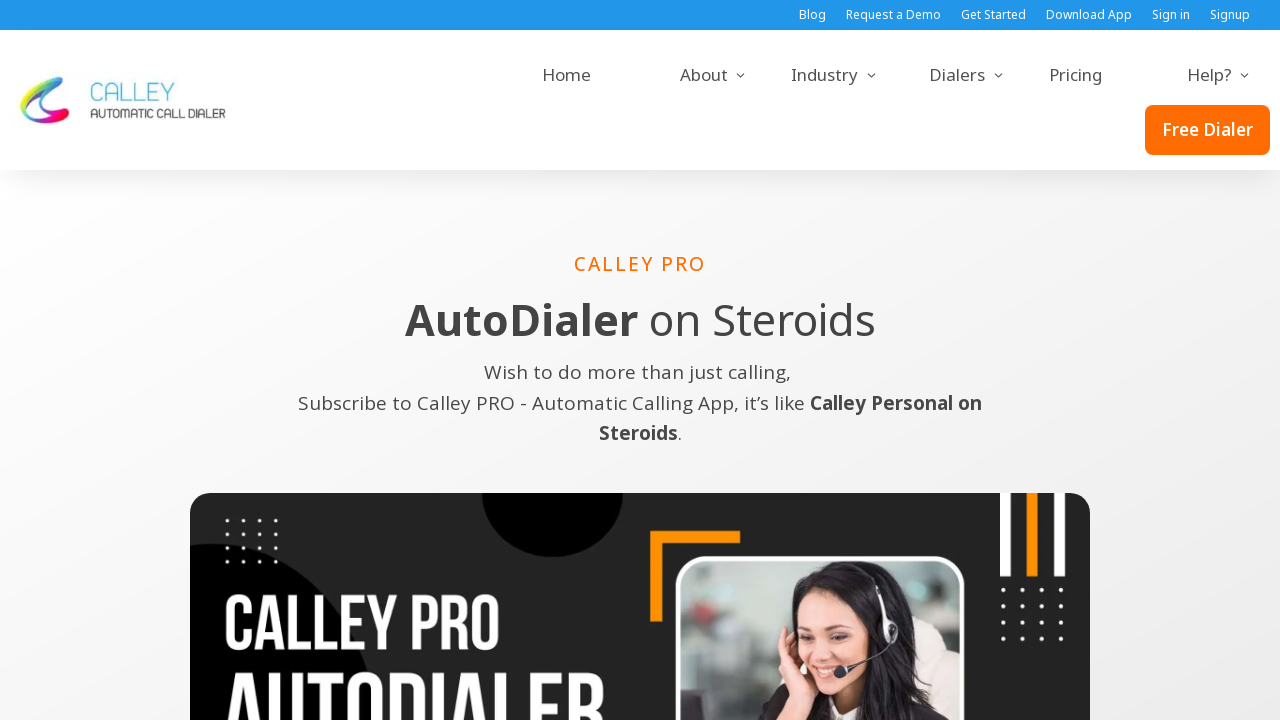